Tests basic browser navigation by visiting YouTube, then TechPro Education, navigating back to YouTube, forward to TechPro Education, and refreshing the page

Starting URL: https://www.youtube.com/

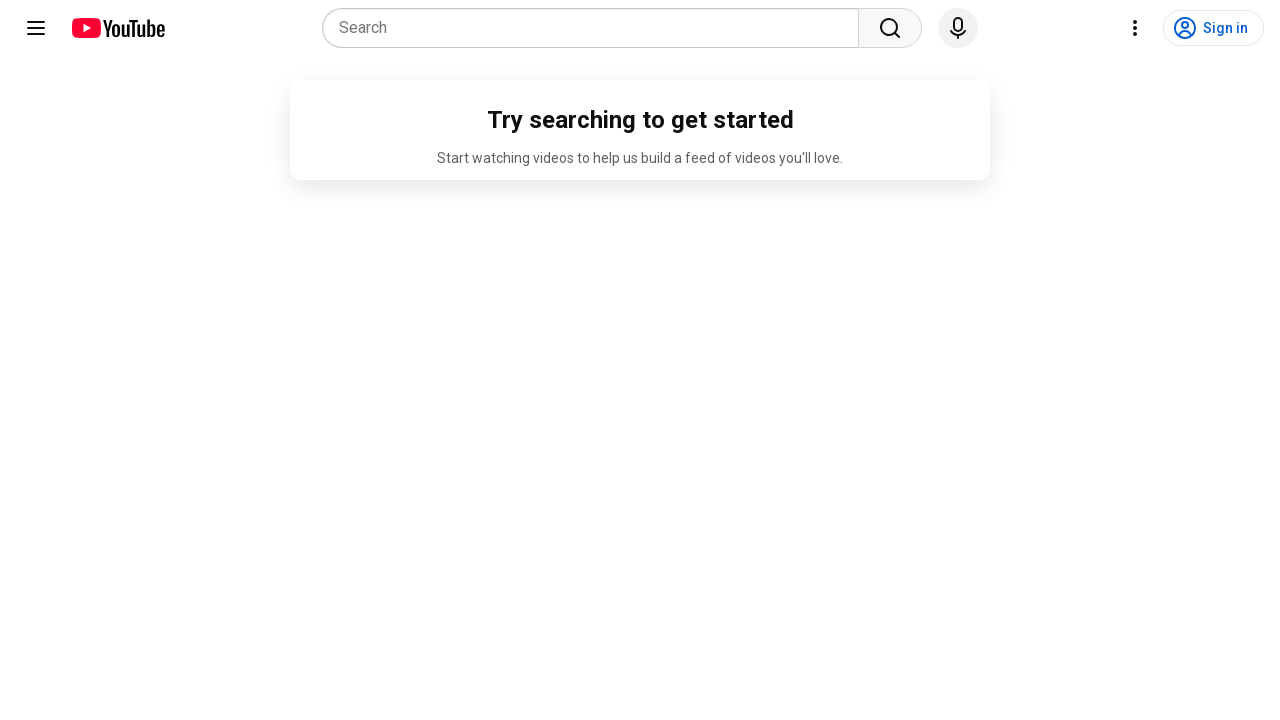

Navigated to TechPro Education site
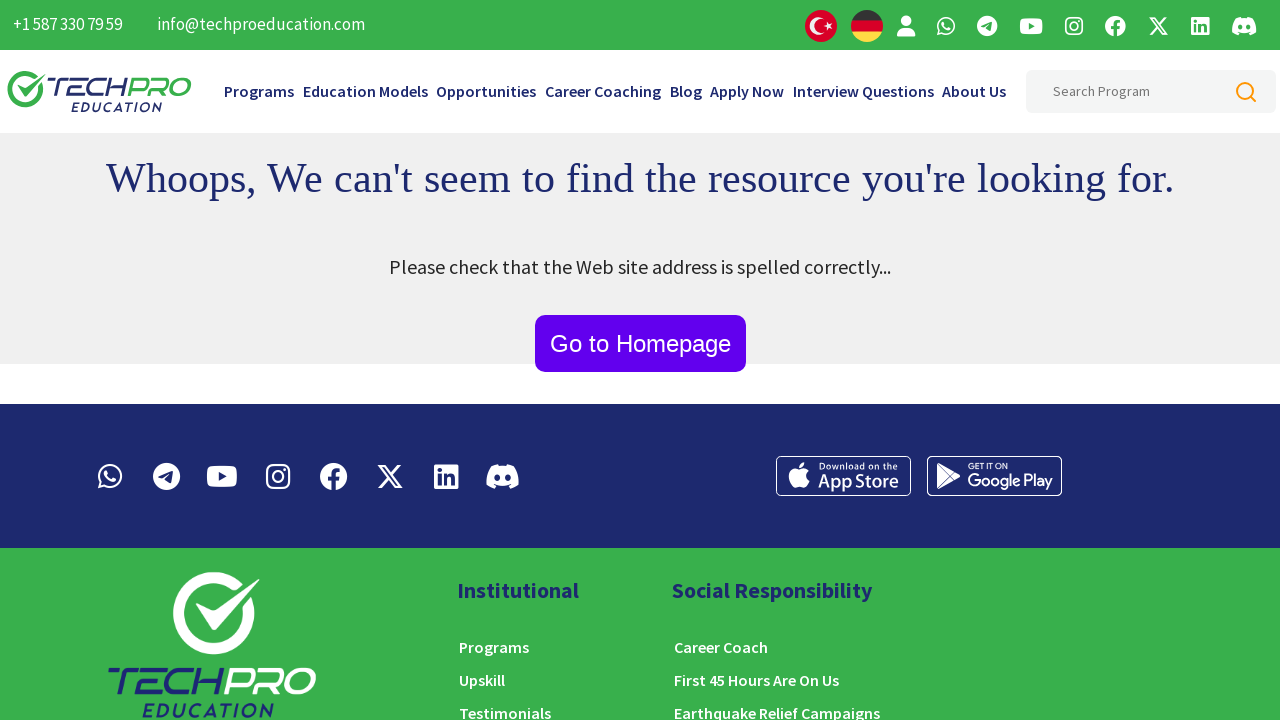

Navigated back to YouTube
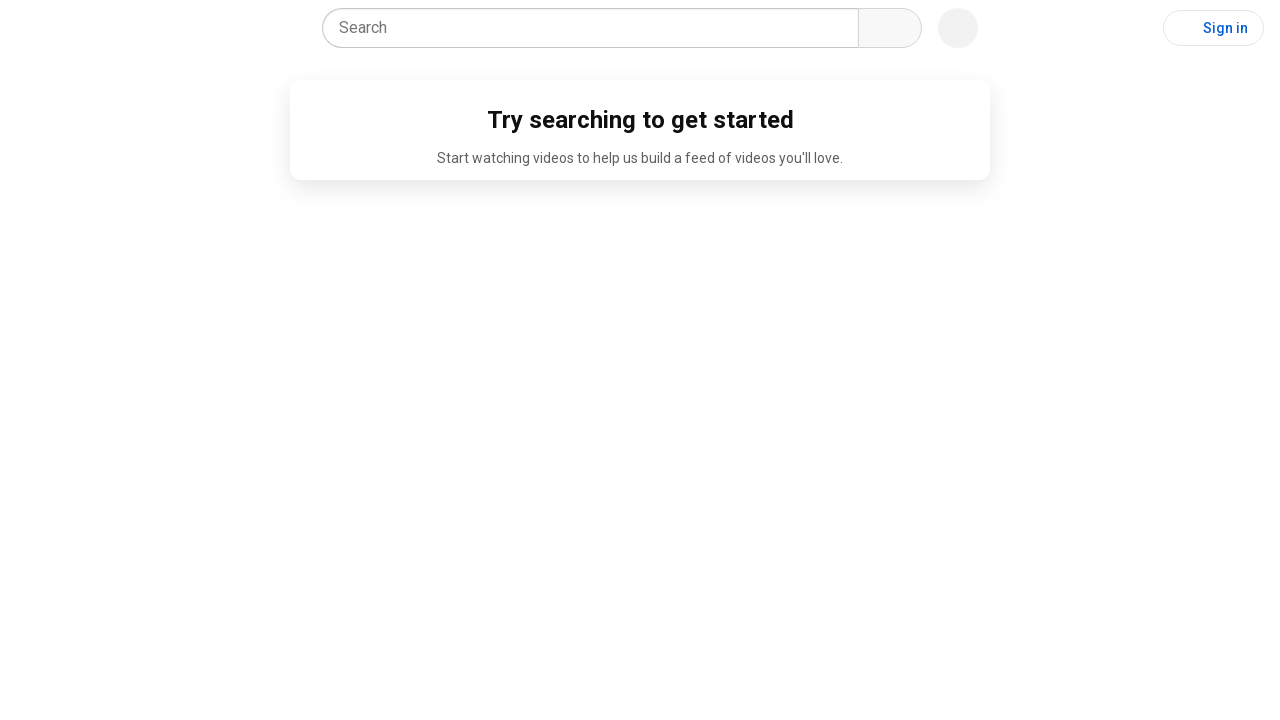

Navigated forward to TechPro Education
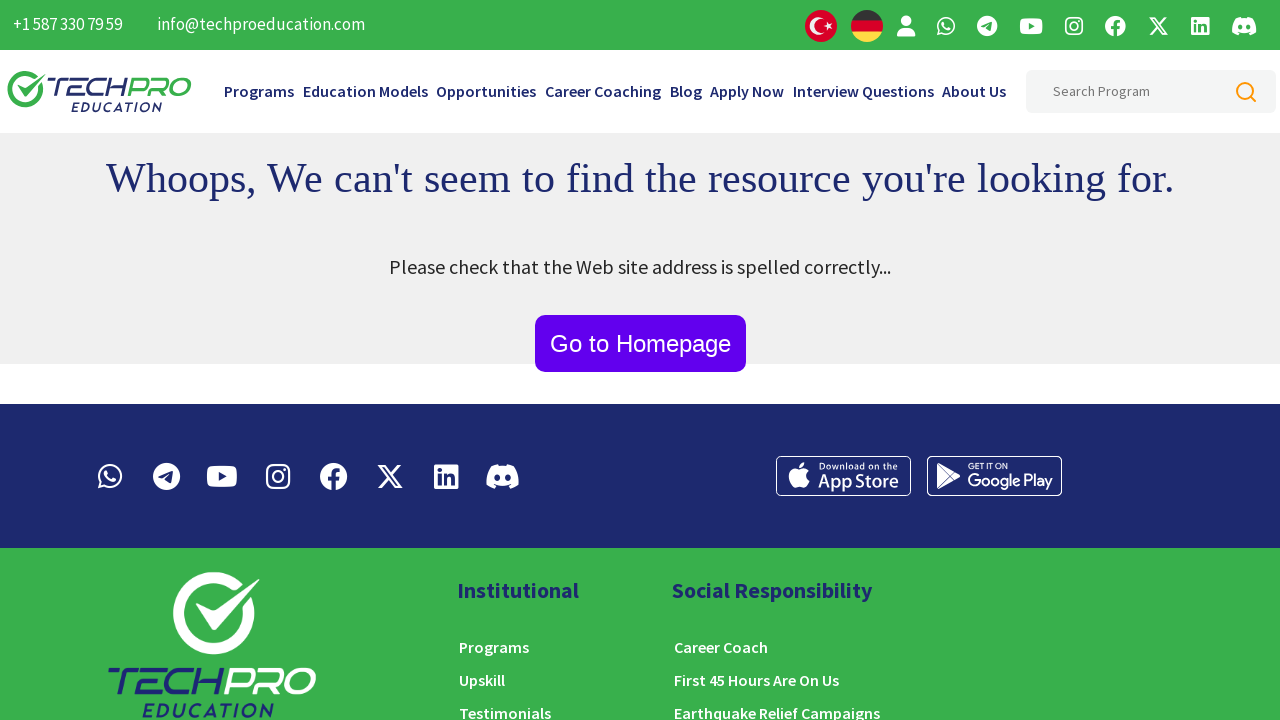

Refreshed the current page
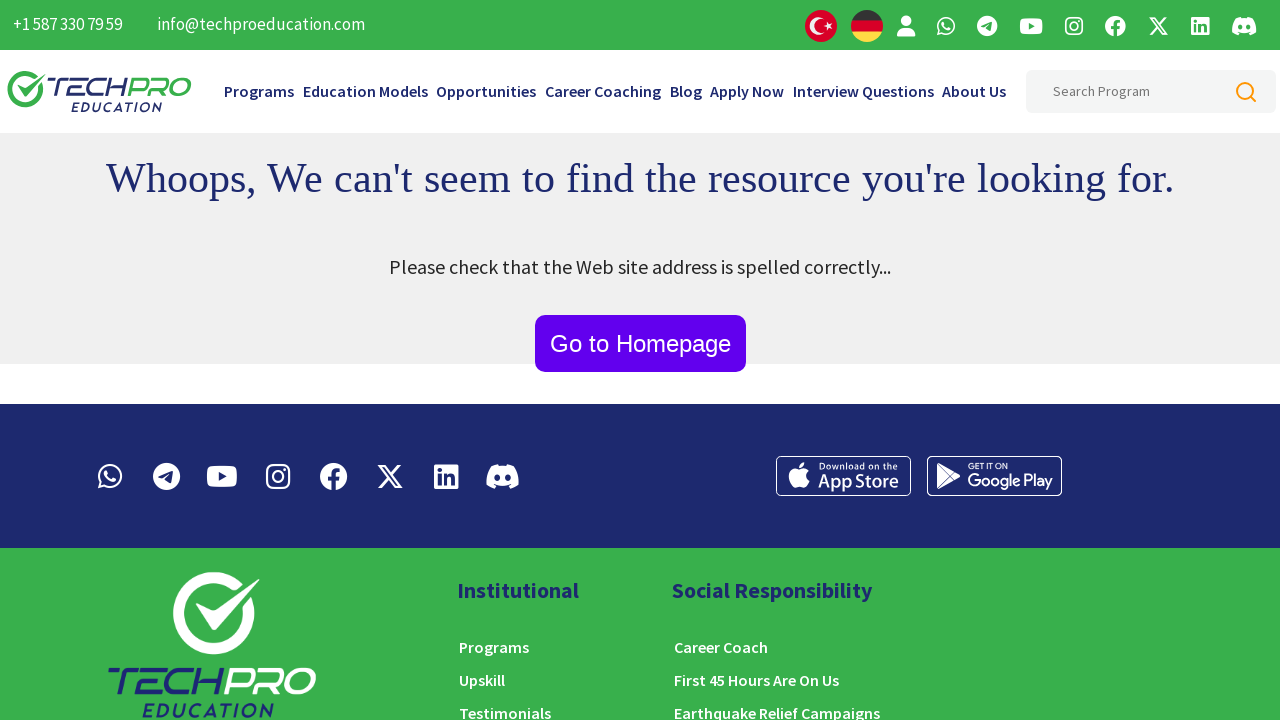

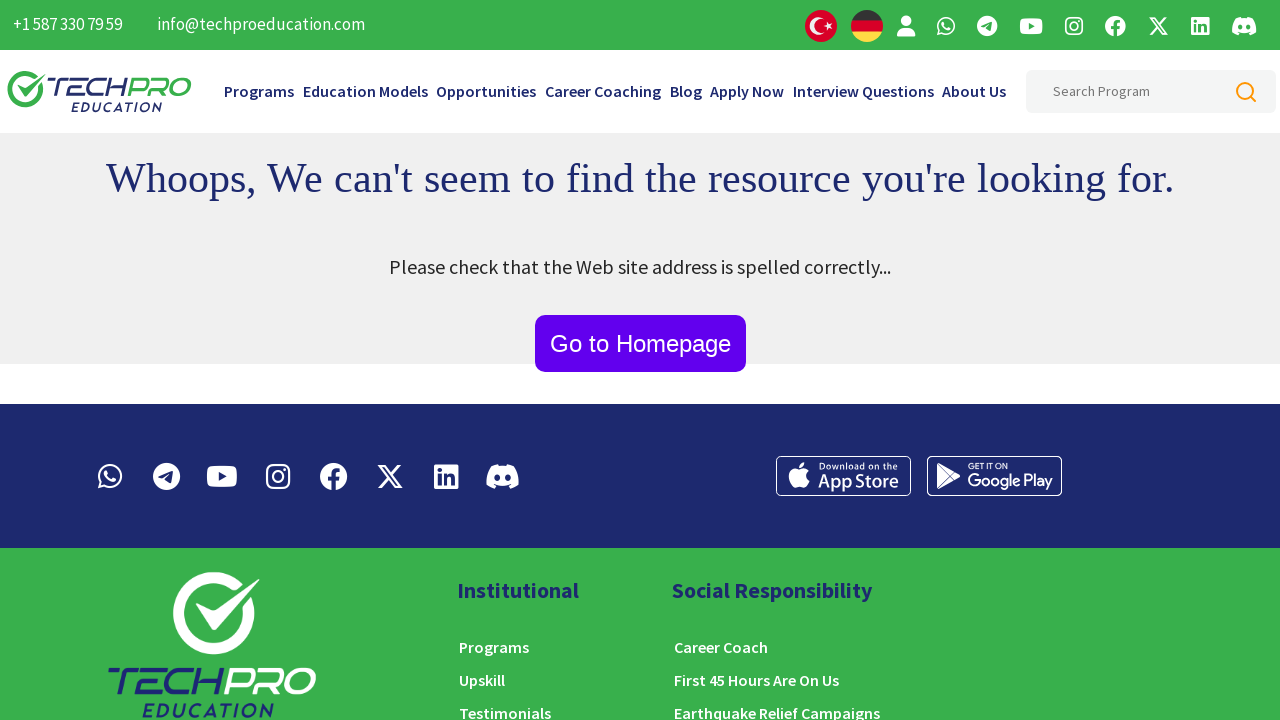